Tests clicking on a YouTube link on the practice components page

Starting URL: https://commitquality.com/practice-general-components

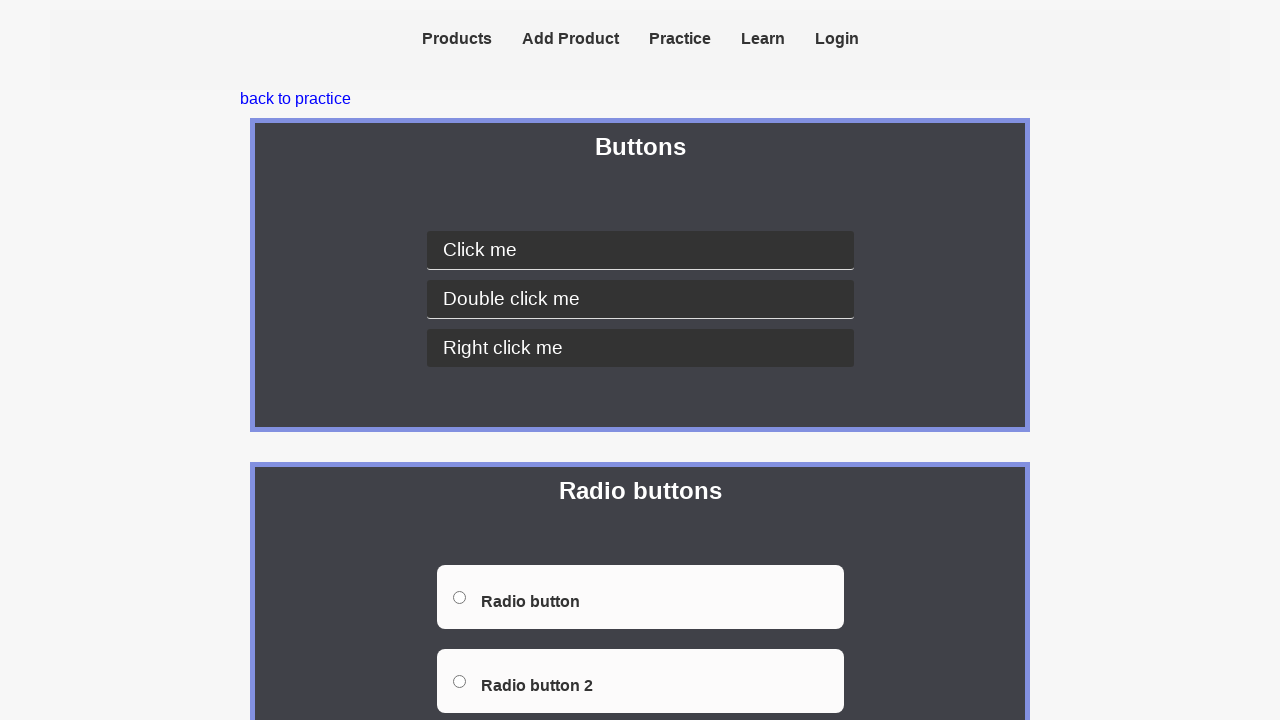

Navigated to practice general components page
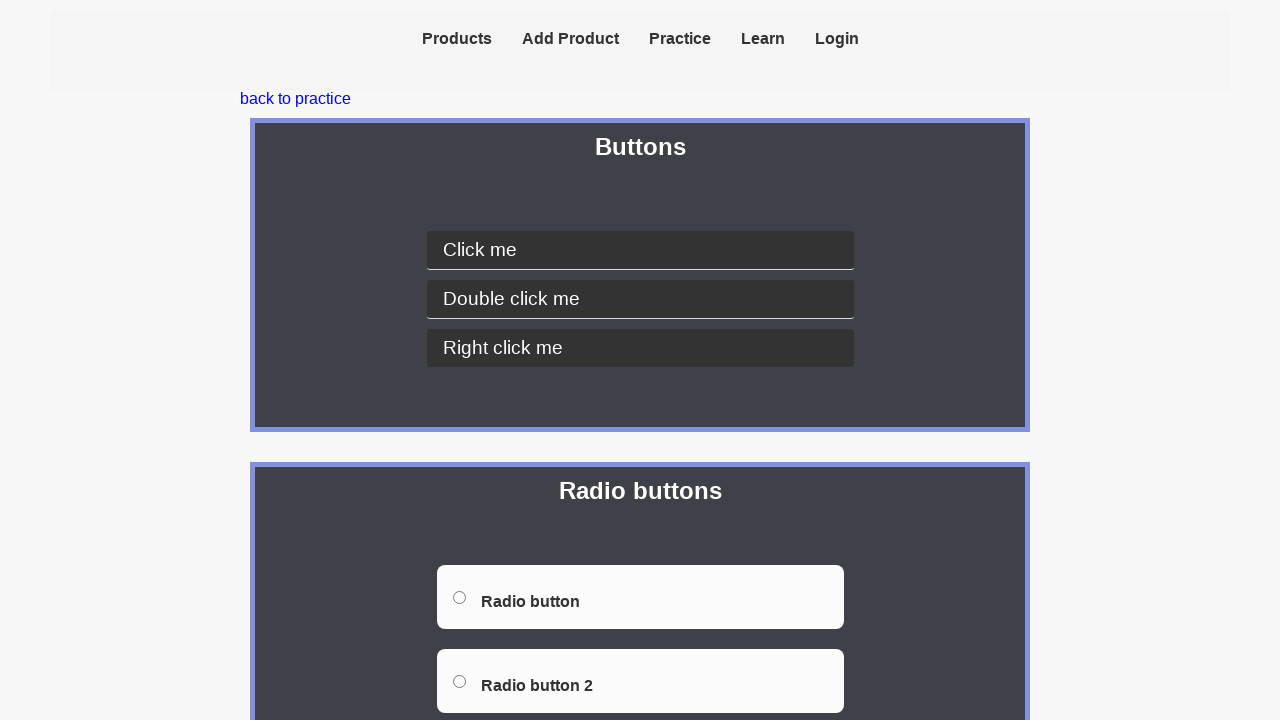

Clicked on YouTube link at (333, 550) on a:has-text('YouTube')
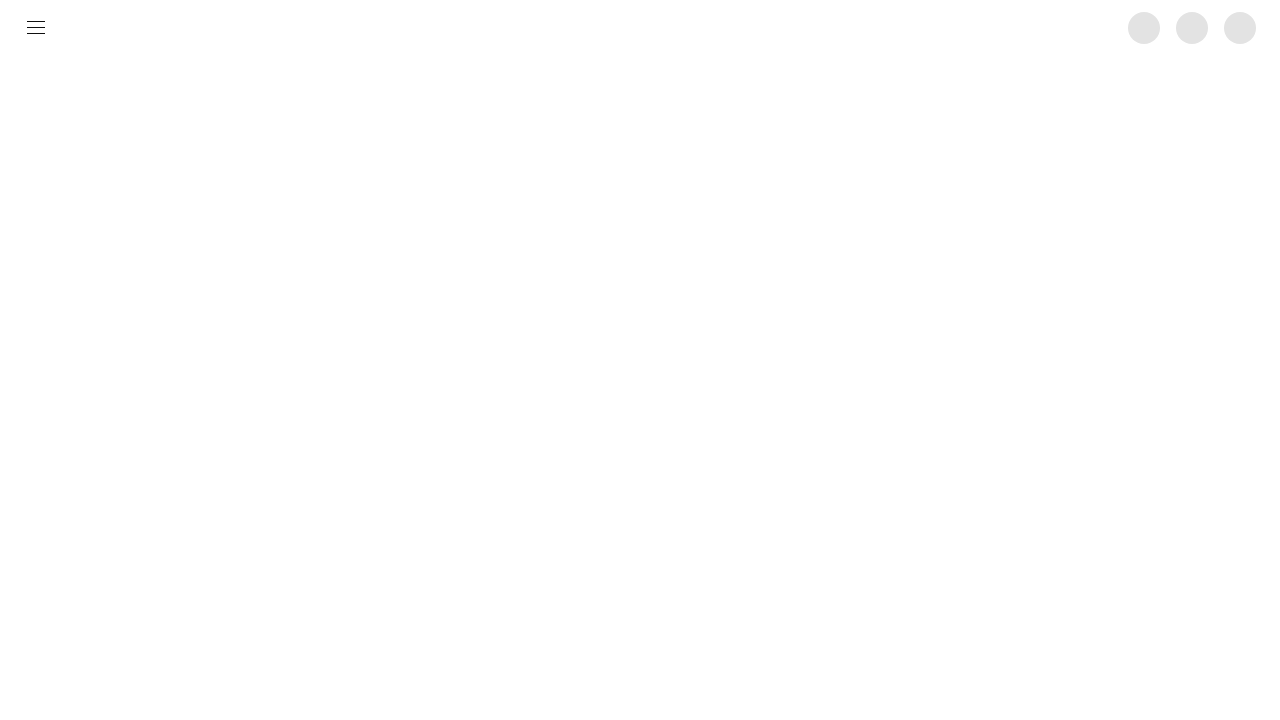

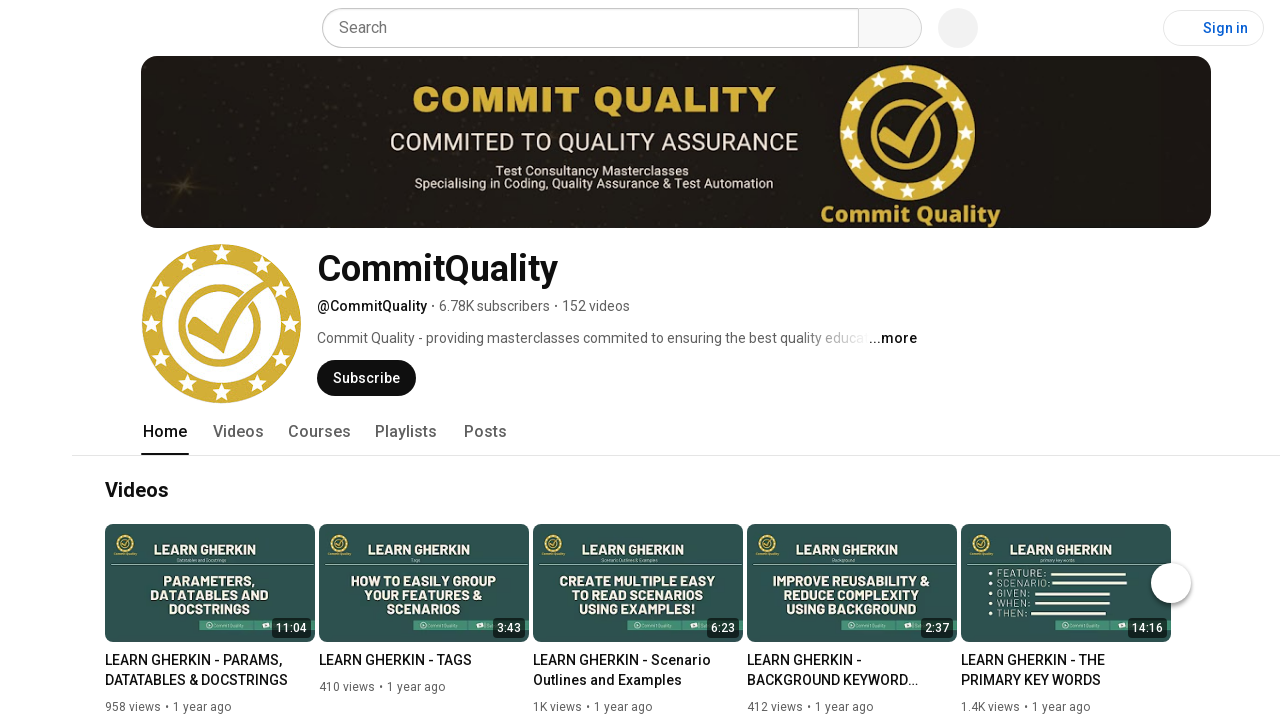